Tests opening a new browser window, navigating to a different URL in the new window, and verifying that two window handles exist

Starting URL: https://the-internet.herokuapp.com/windows

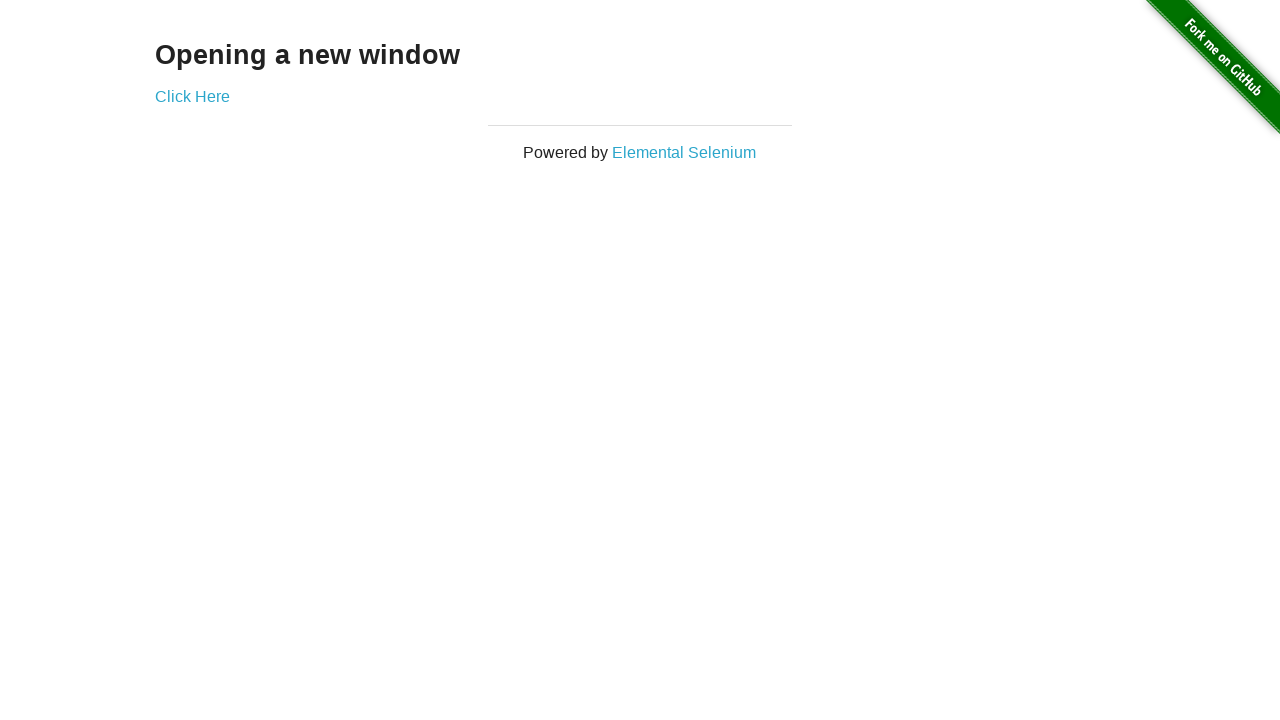

Opened a new browser window/page
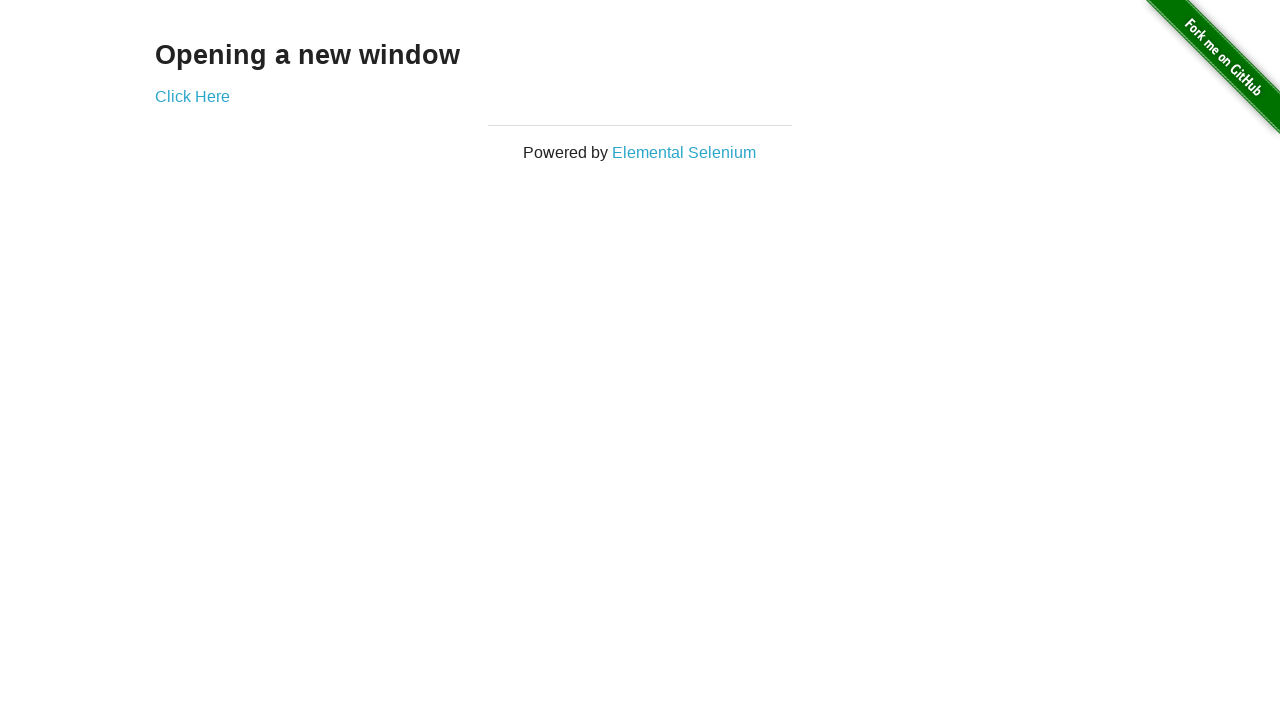

Navigated new page to https://the-internet.herokuapp.com/typos
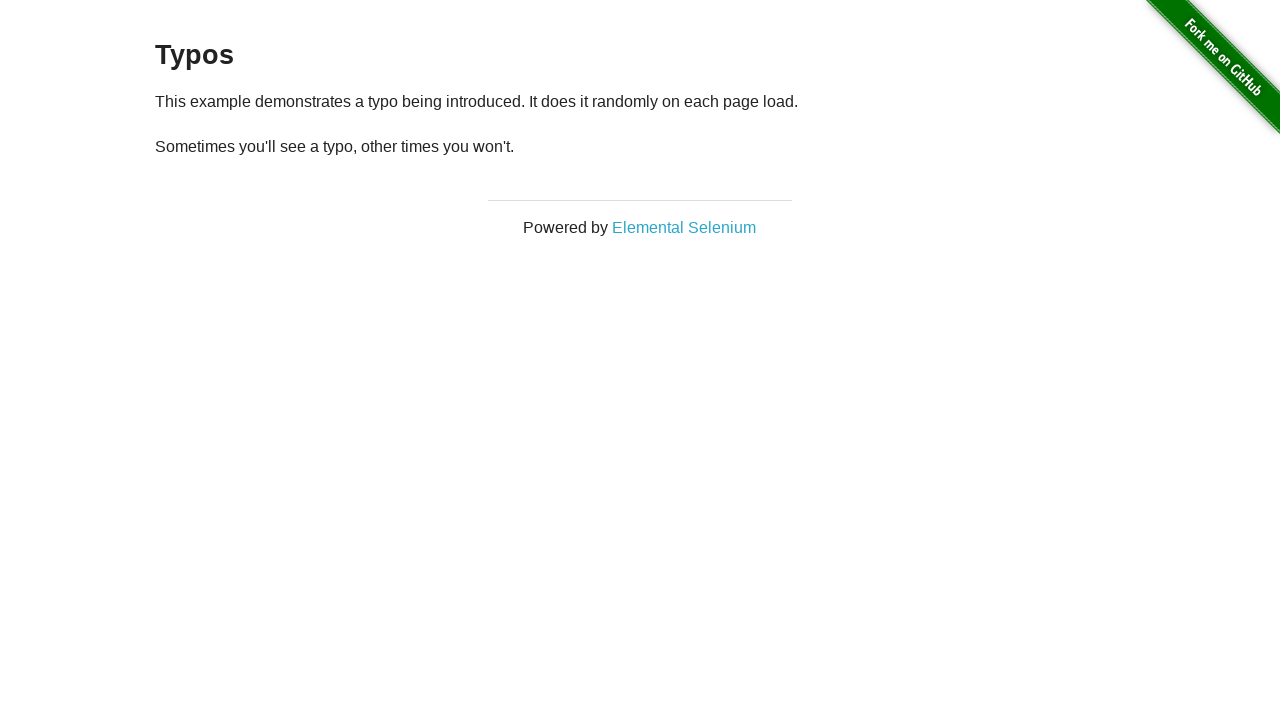

Verified that two window handles exist (2 pages open)
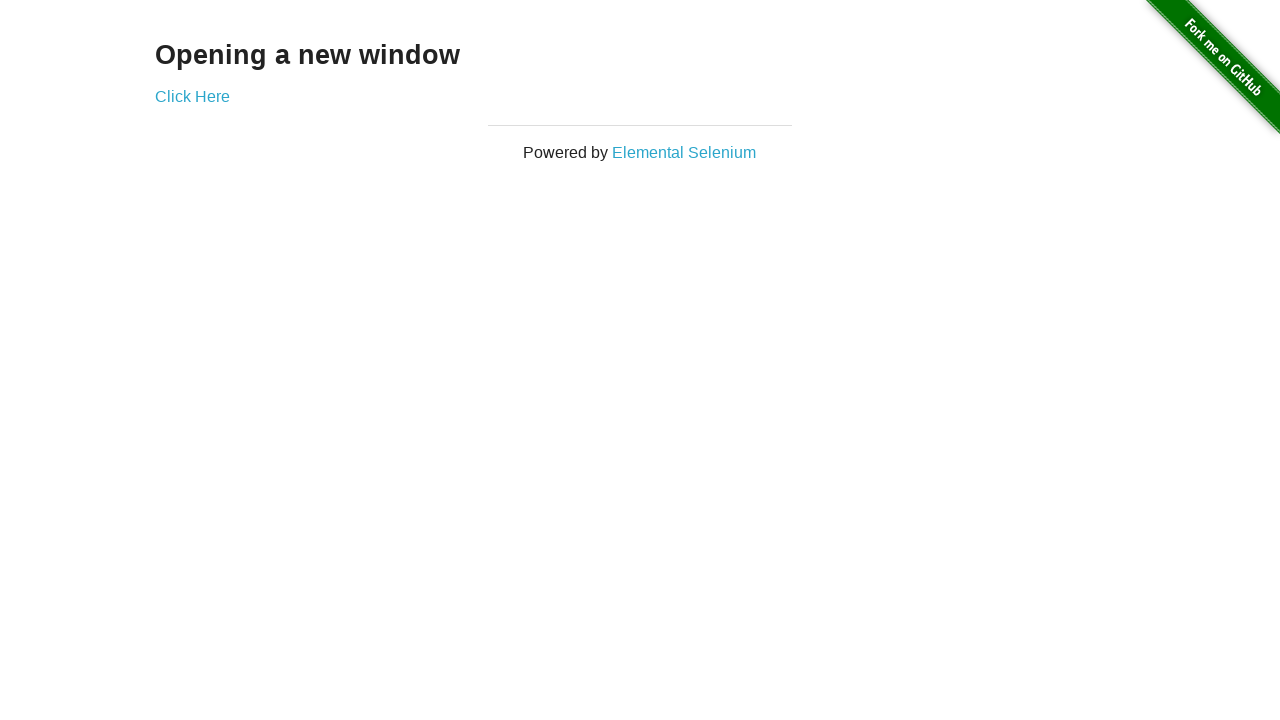

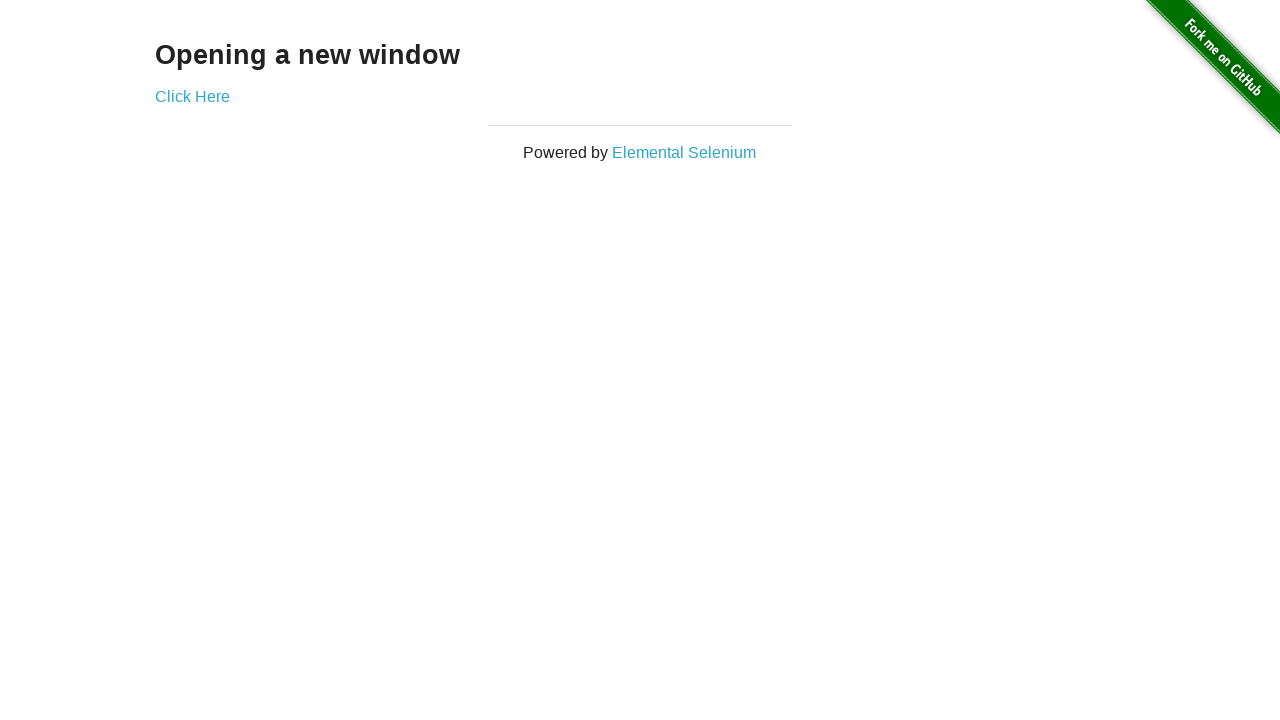